Navigates to a Selenium example page and verifies that the page title is "Selenium Test Example Page"

Starting URL: http://crossbrowsertesting.github.io/selenium_example_page.html

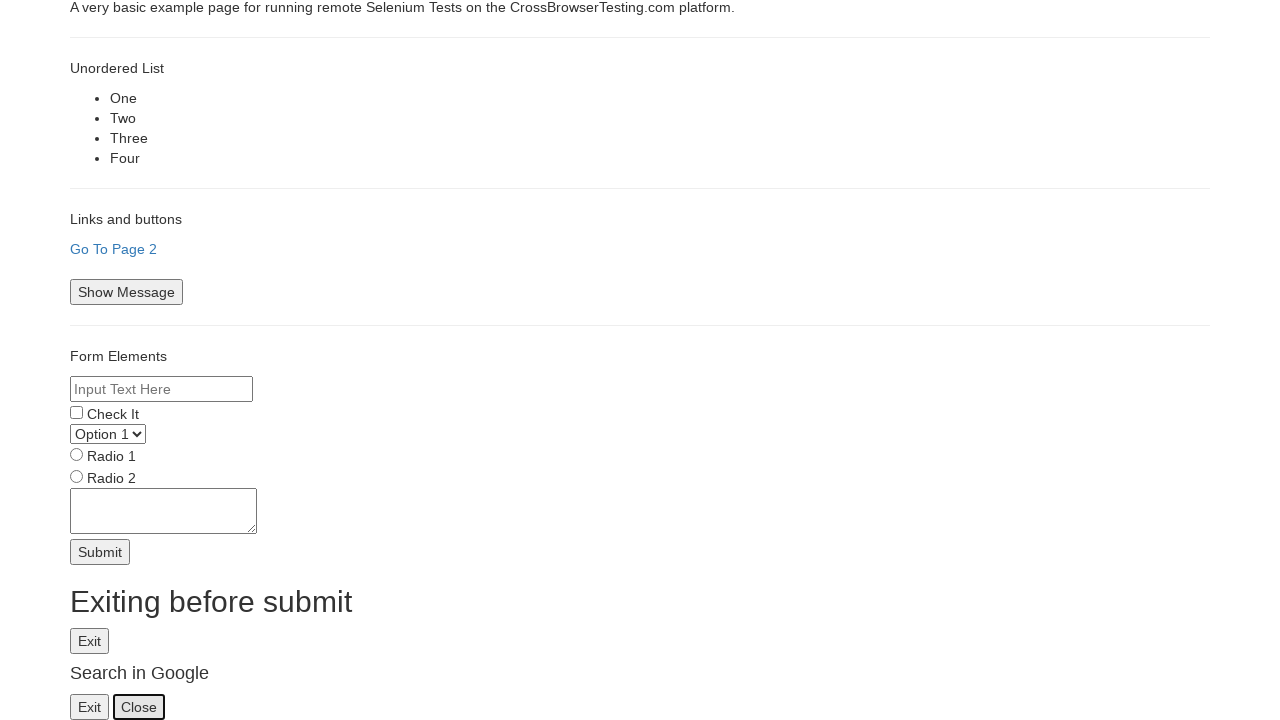

Navigated to Selenium example page
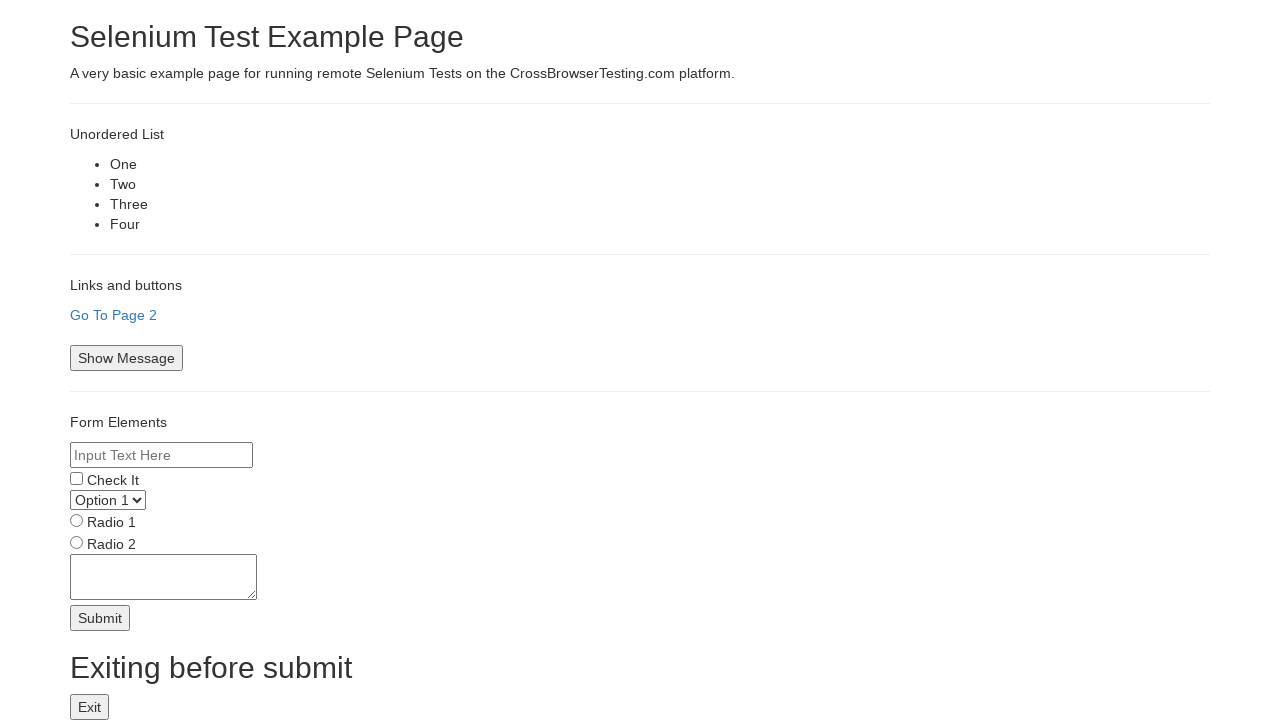

Page loaded (domcontentloaded state)
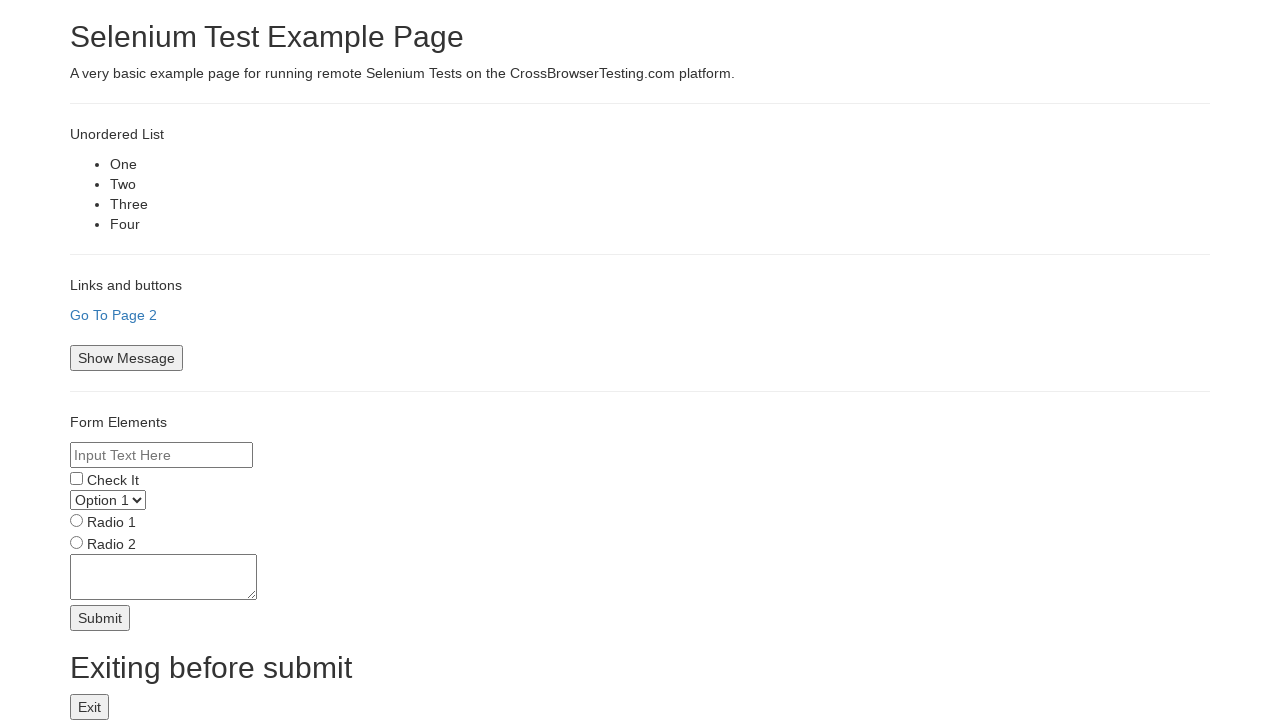

Verified page title is 'Selenium Test Example Page'
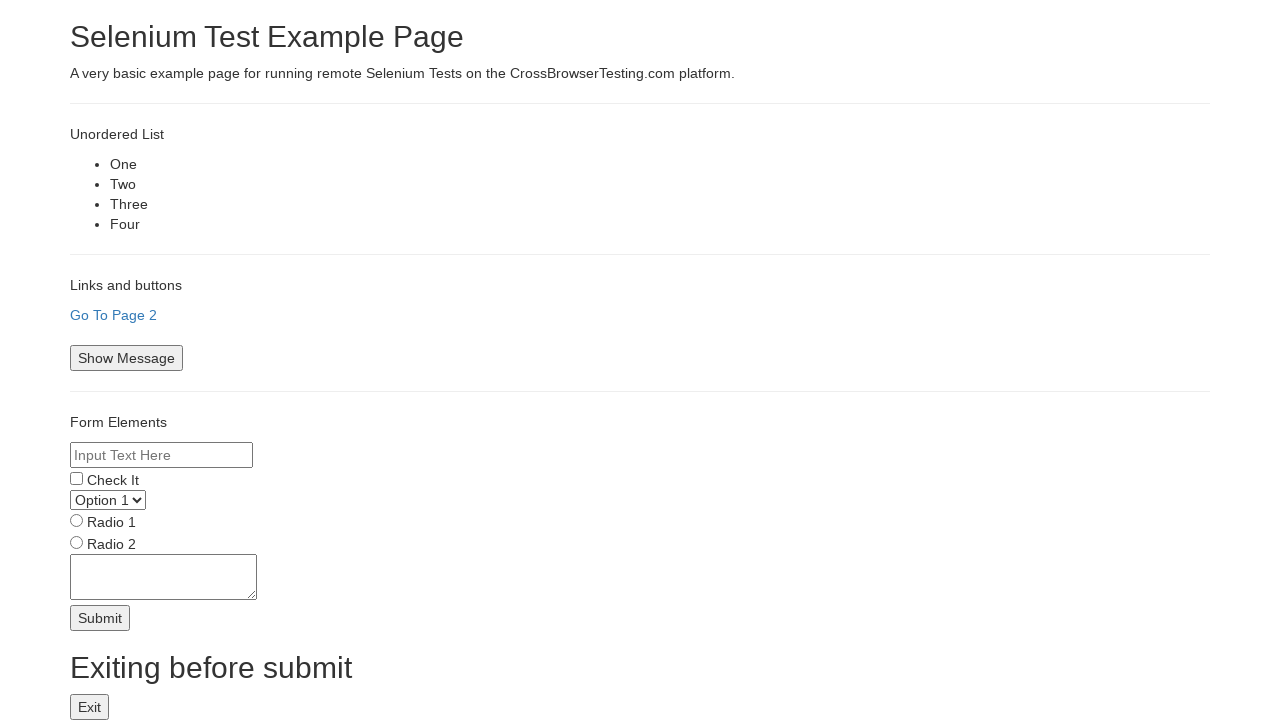

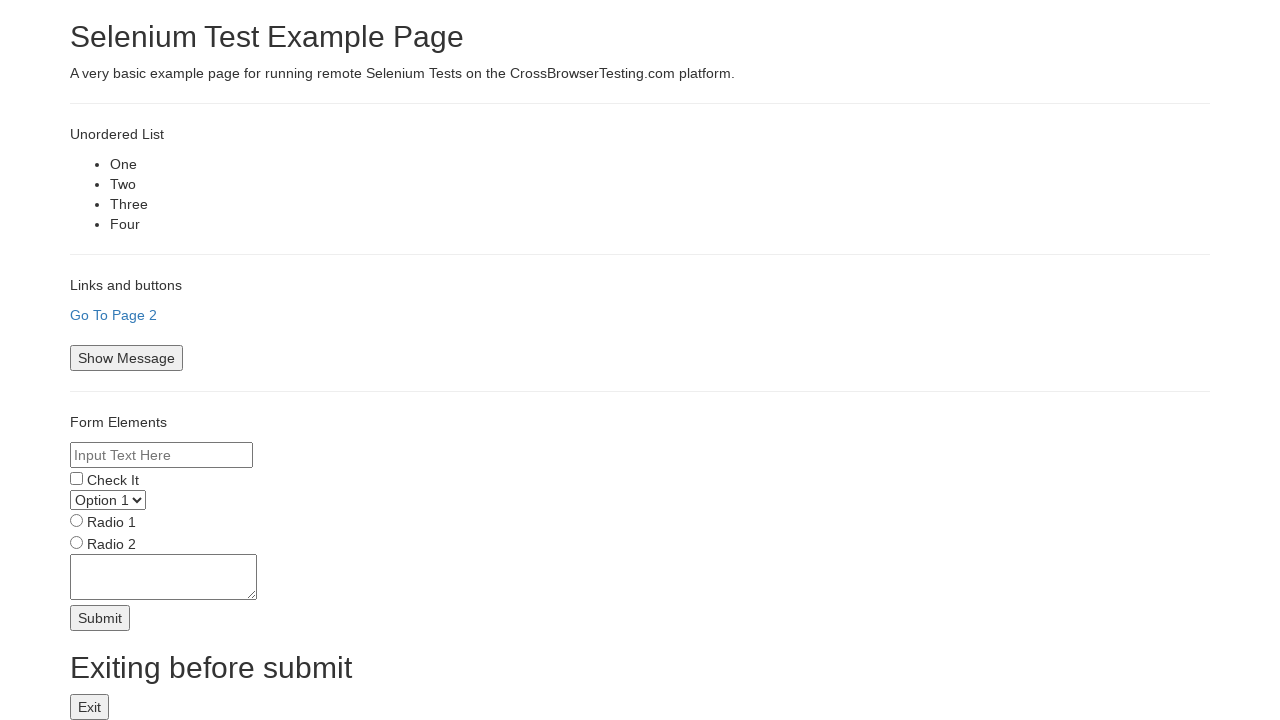